Tests adding items to cart and accepting a promotion

Starting URL: https://coffee-cart.app/

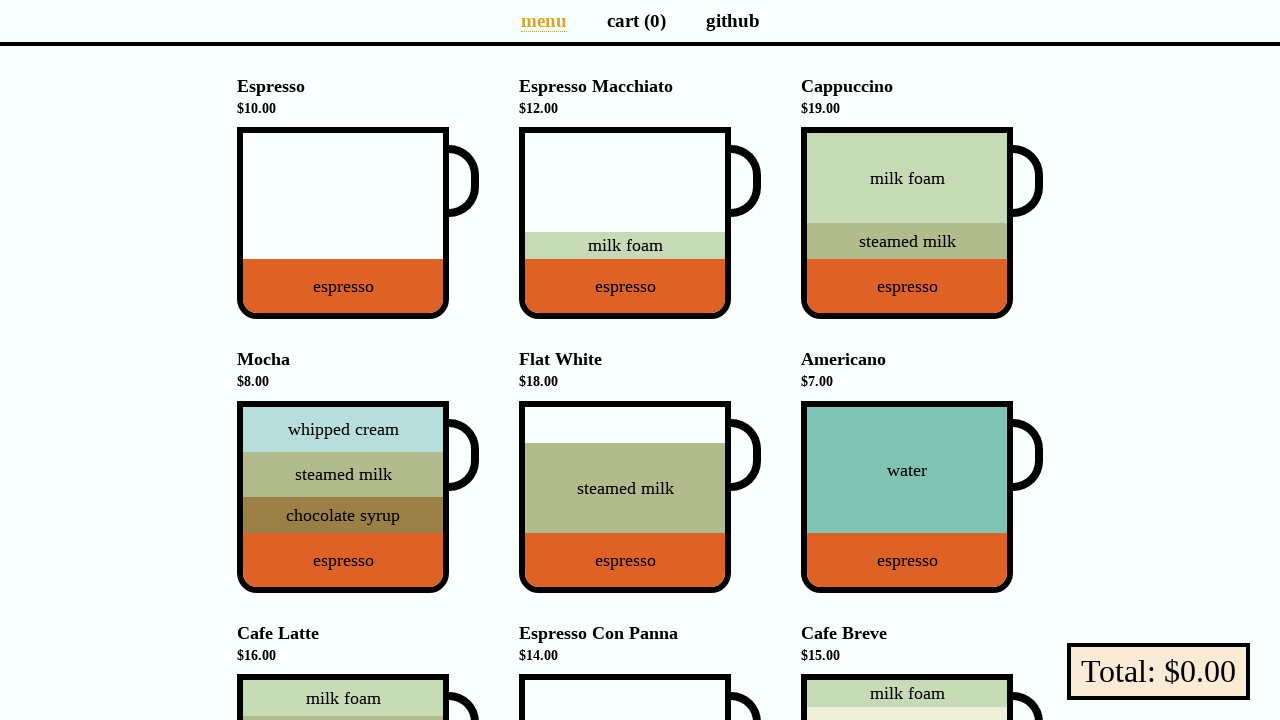

Clicked to add Mocha to cart at (358, 497) on text=Mocha >> .. >> .cup
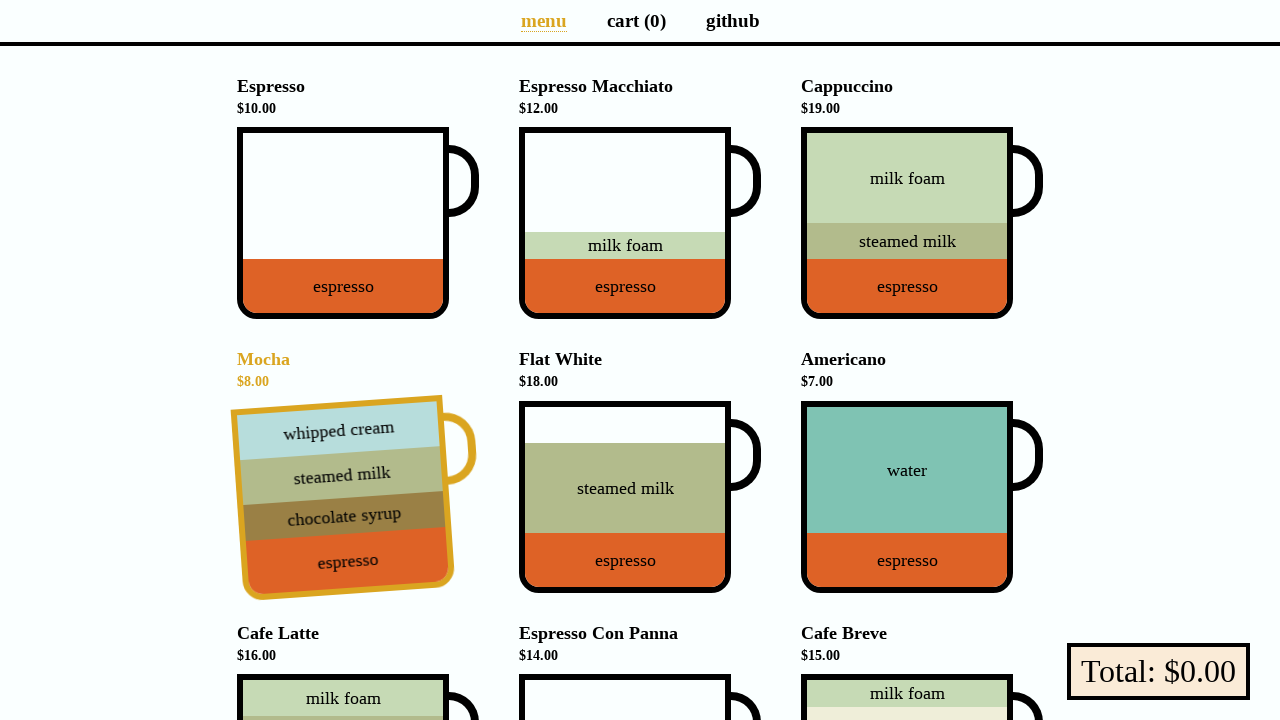

Clicked to add Flat White to cart at (640, 497) on text=Flat White >> .. >> .cup
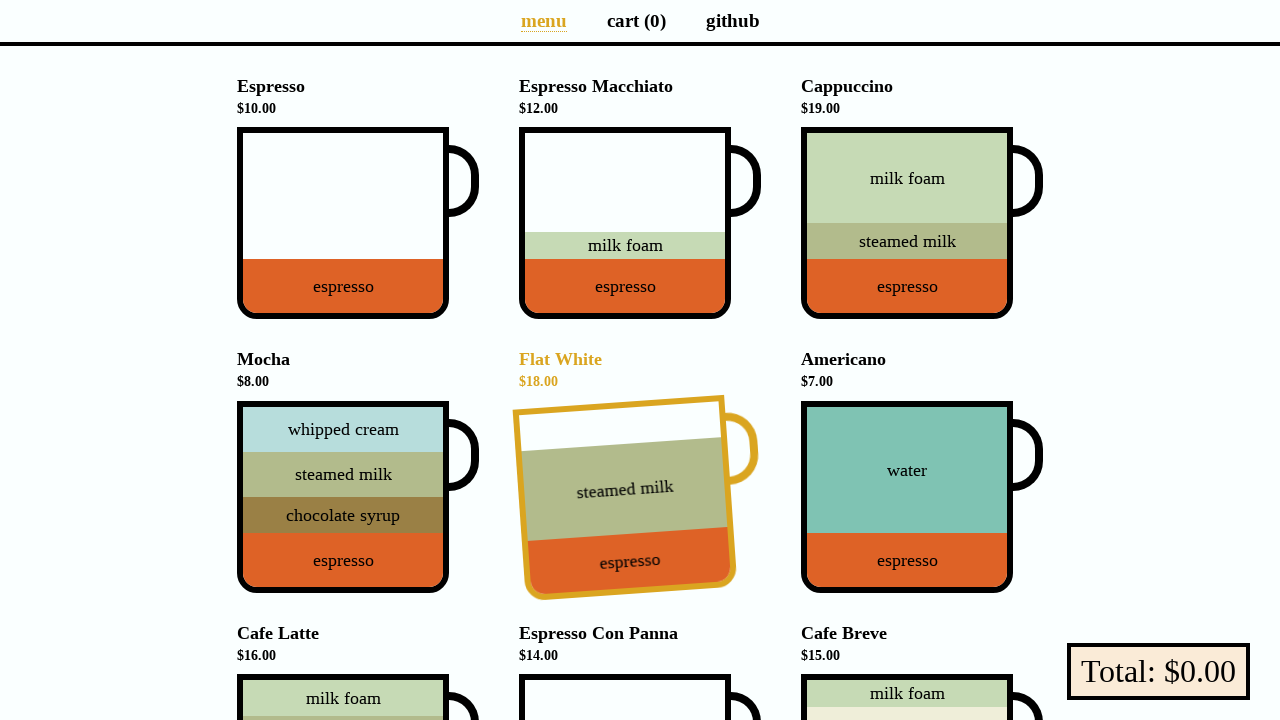

Clicked to add Cafe Latte to cart at (358, 624) on text=Cafe Latte >> .. >> .cup
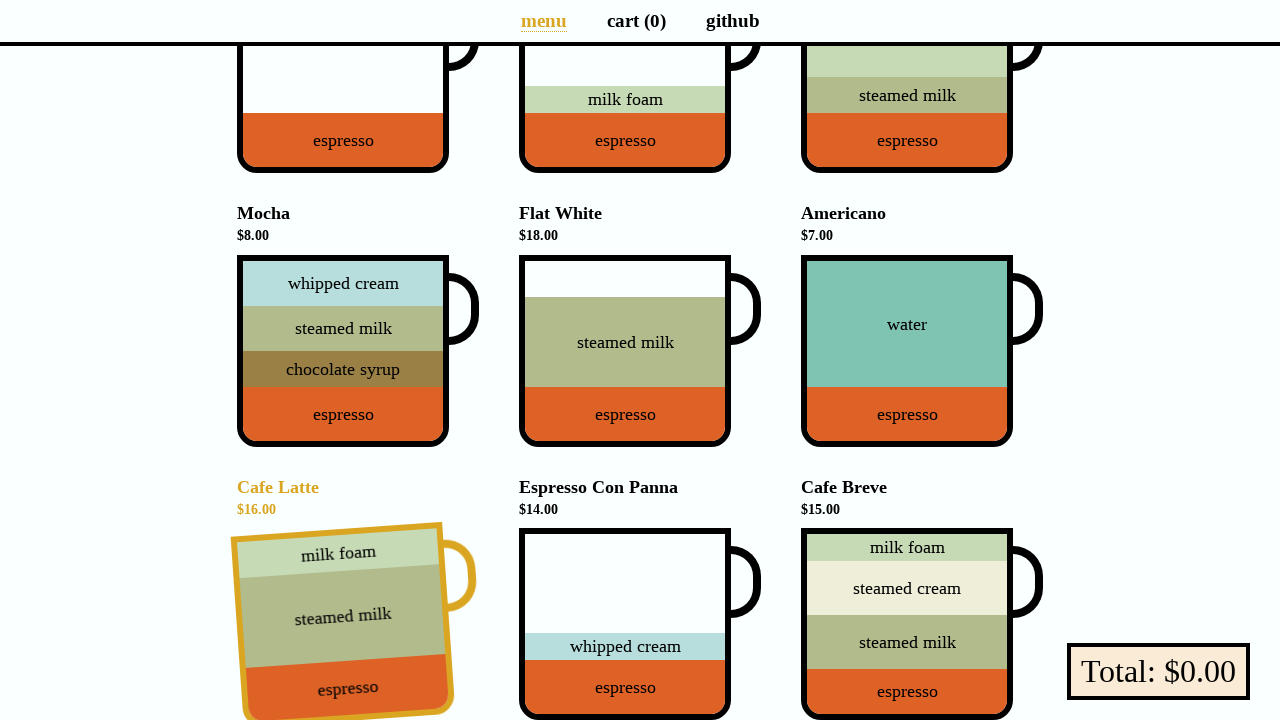

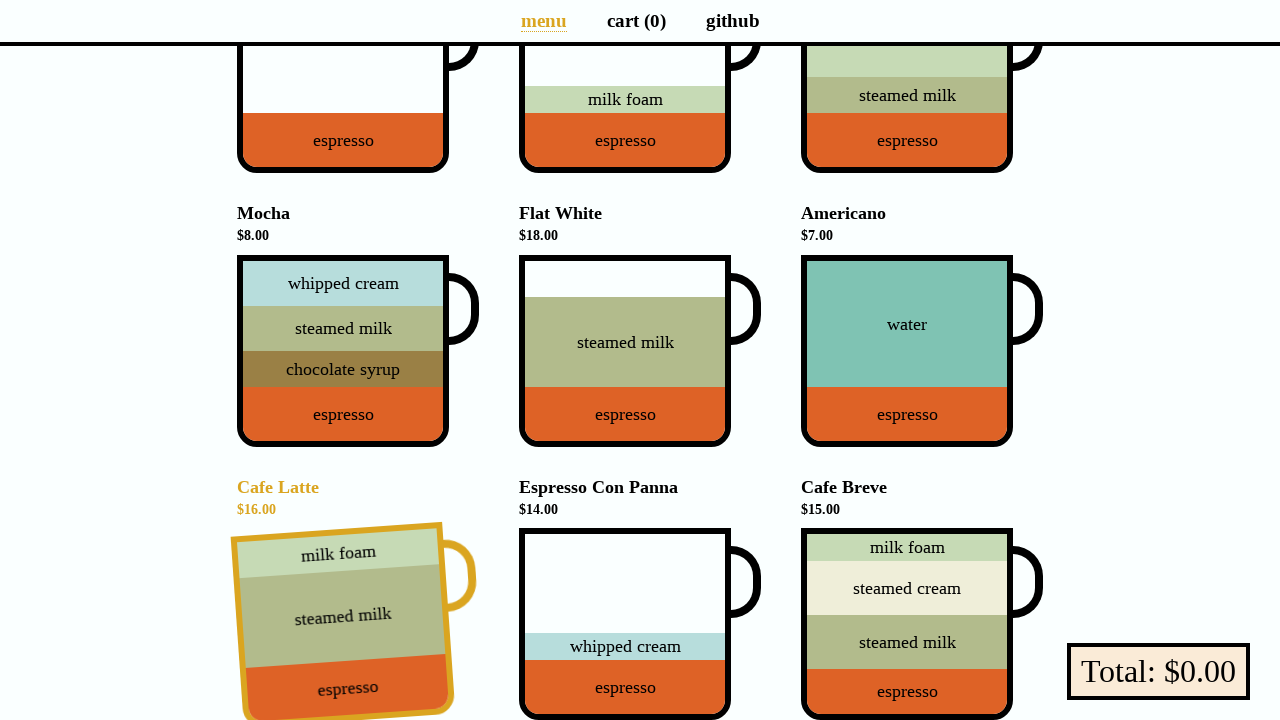